Tests right-clicking to open context menu and selecting an option

Starting URL: http://swisnl.github.io/jQuery-contextMenu/demo.html

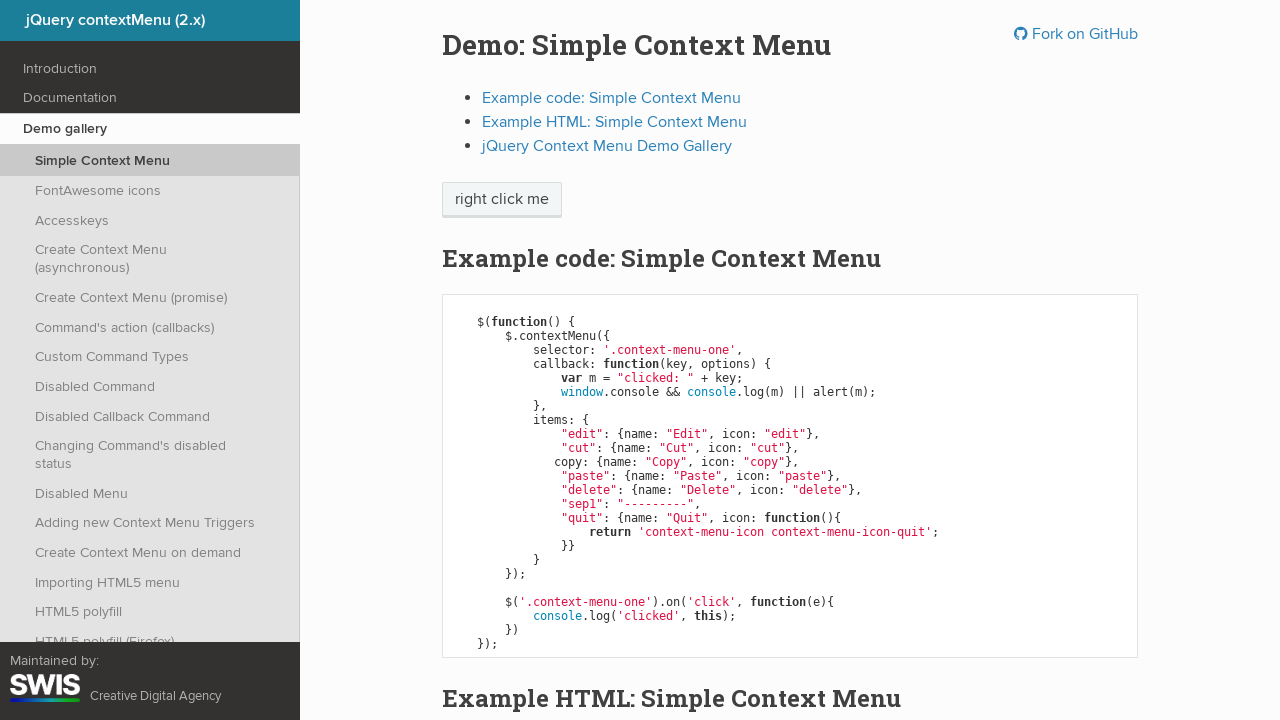

Right-clicked on context menu trigger element at (502, 200) on span.context-menu-one.btn.btn-neutral
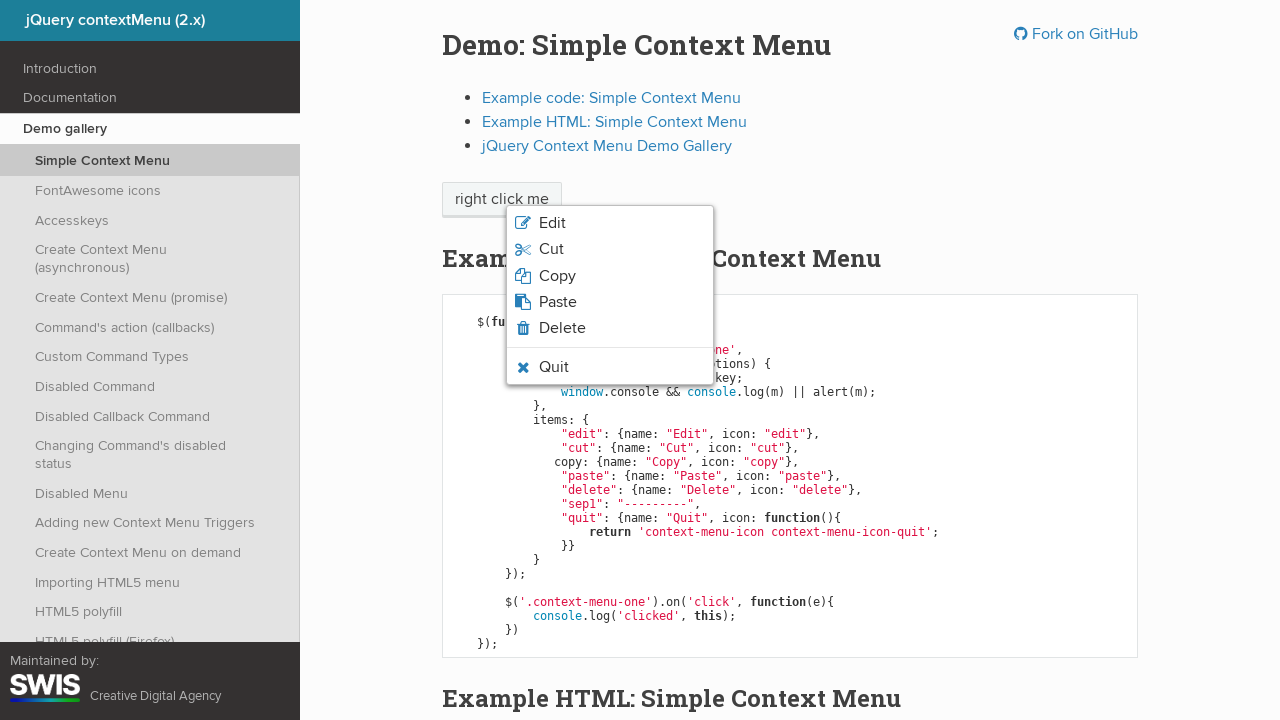

Hovered over quit option in context menu at (610, 367) on li.context-menu-icon-quit
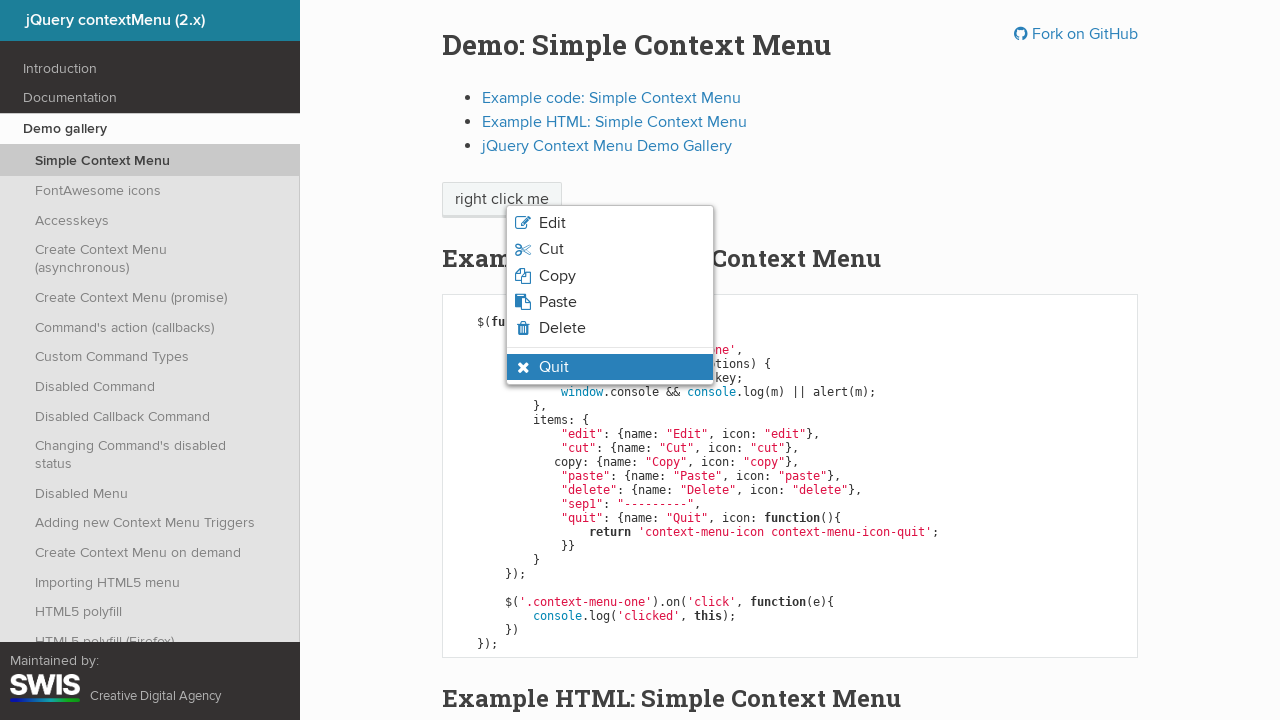

Clicked quit option from context menu at (610, 367) on li.context-menu-icon-quit
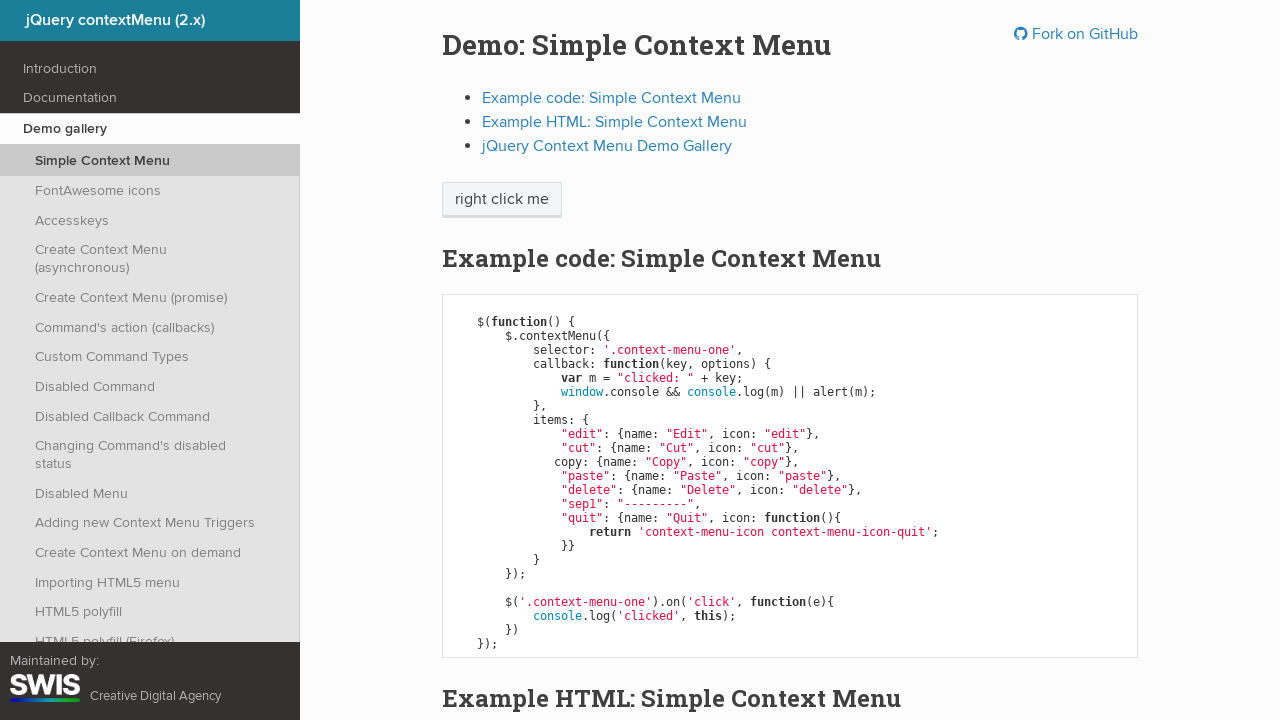

Set up dialog handler to accept alerts
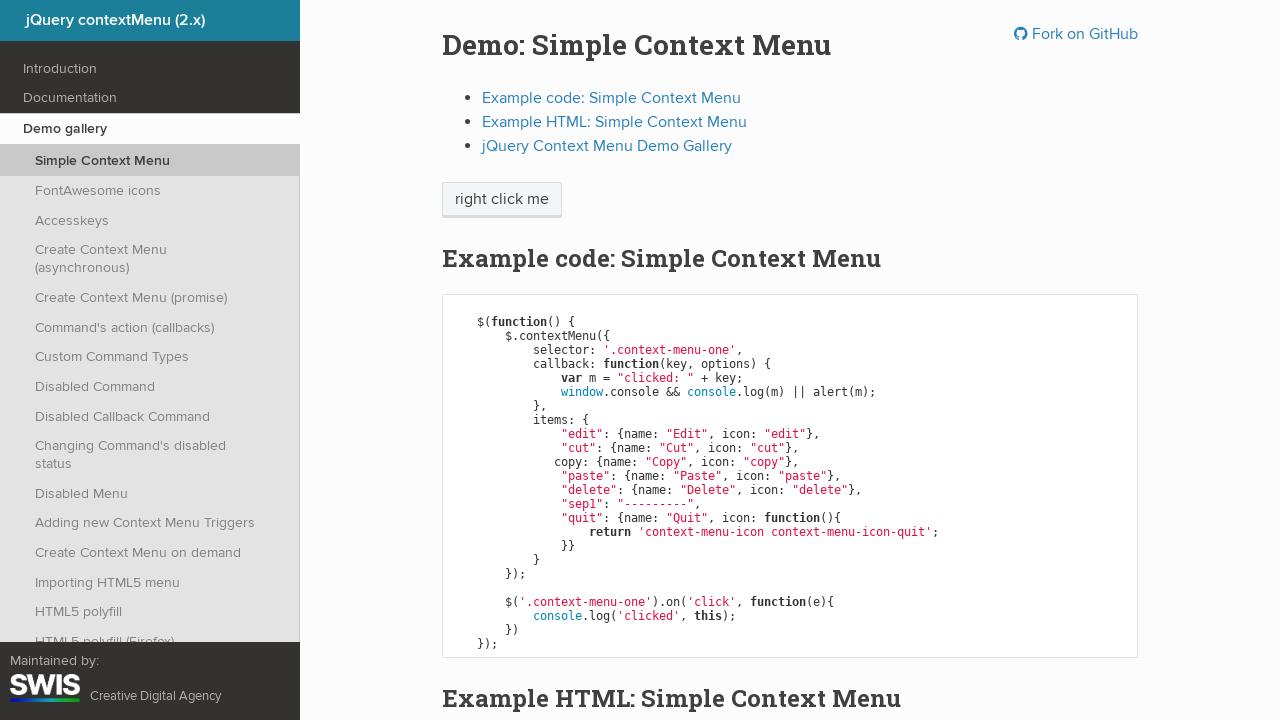

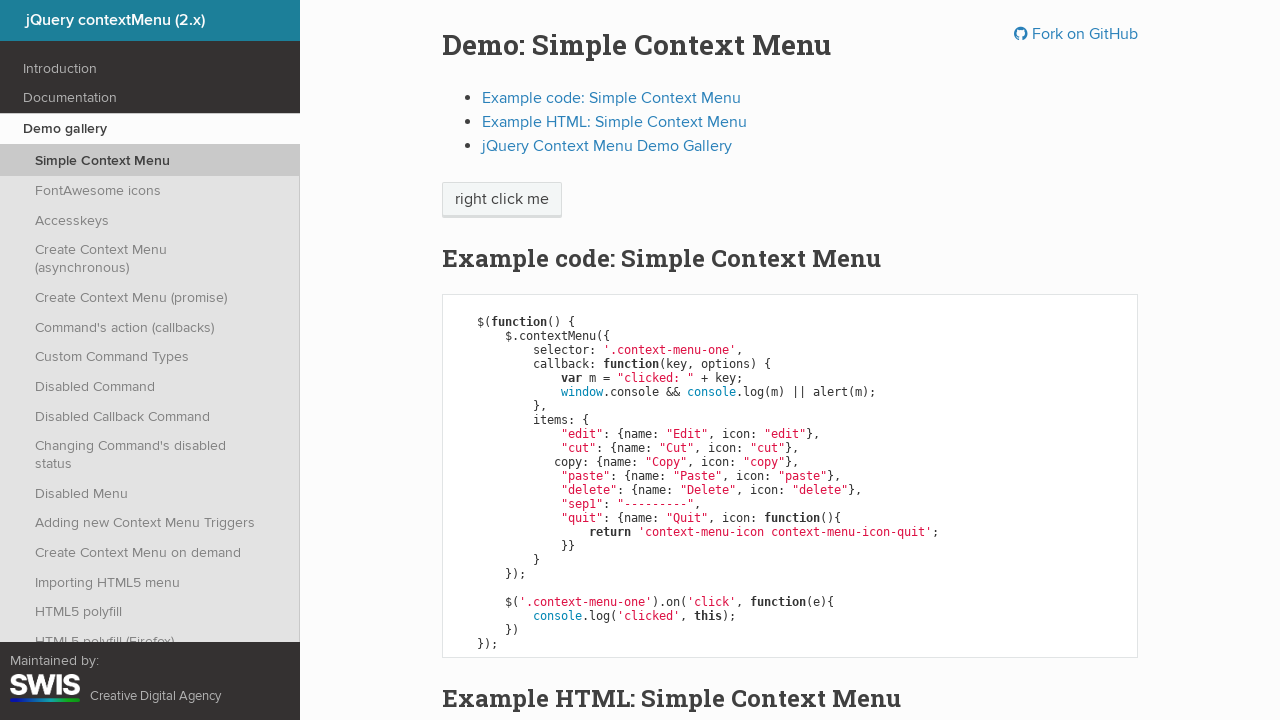